Navigates to Demoblaze demo e-commerce store and verifies the page title is "STORE"

Starting URL: https://www.demoblaze.com/

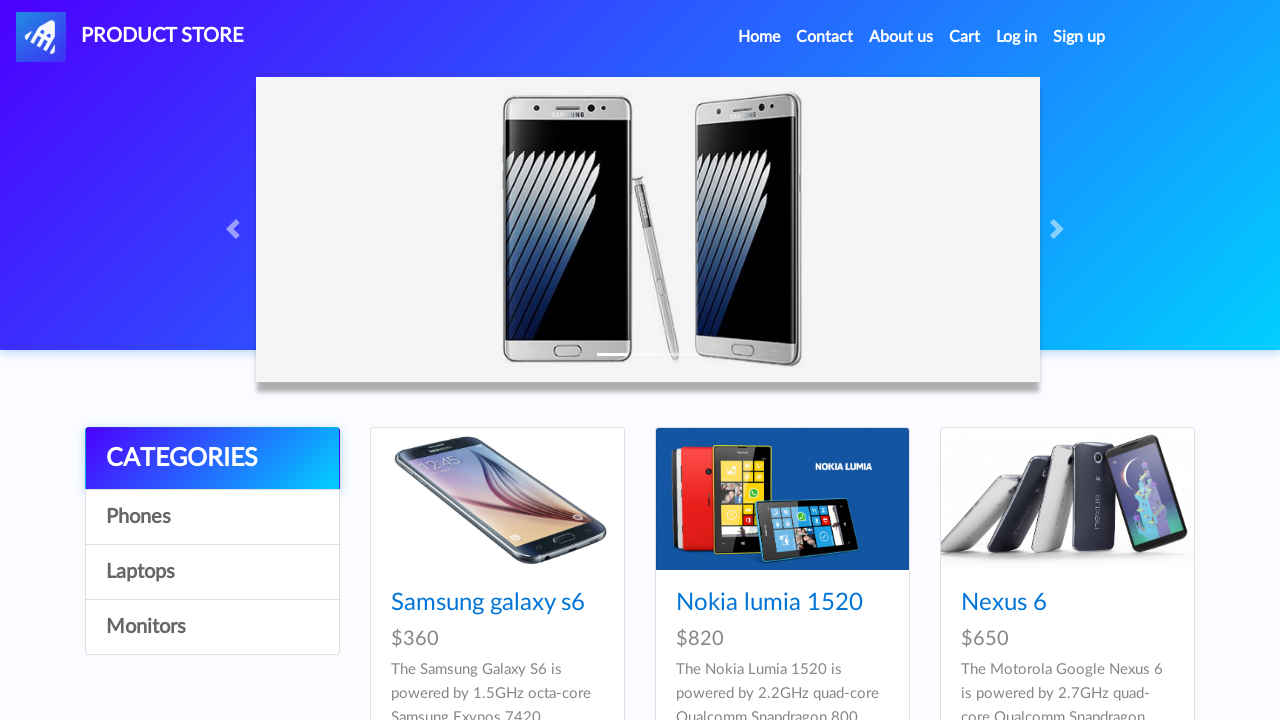

Navigated to Demoblaze demo e-commerce store
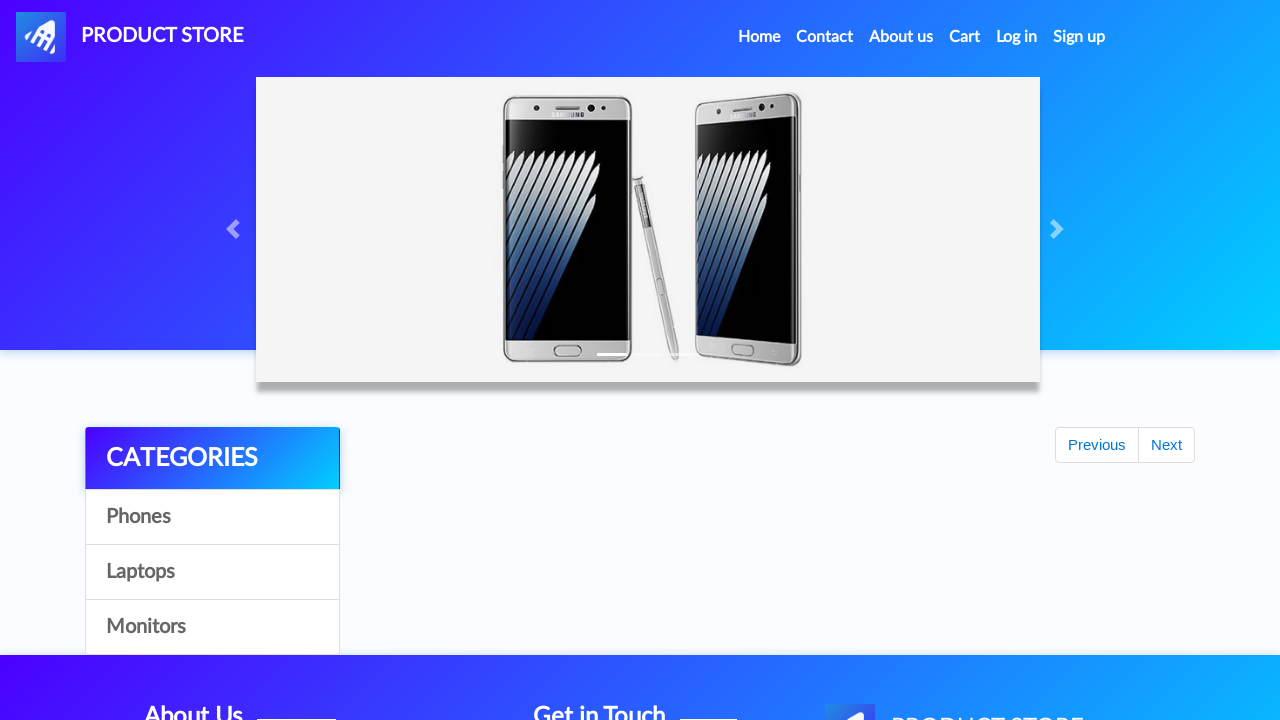

Verified page title is 'STORE'
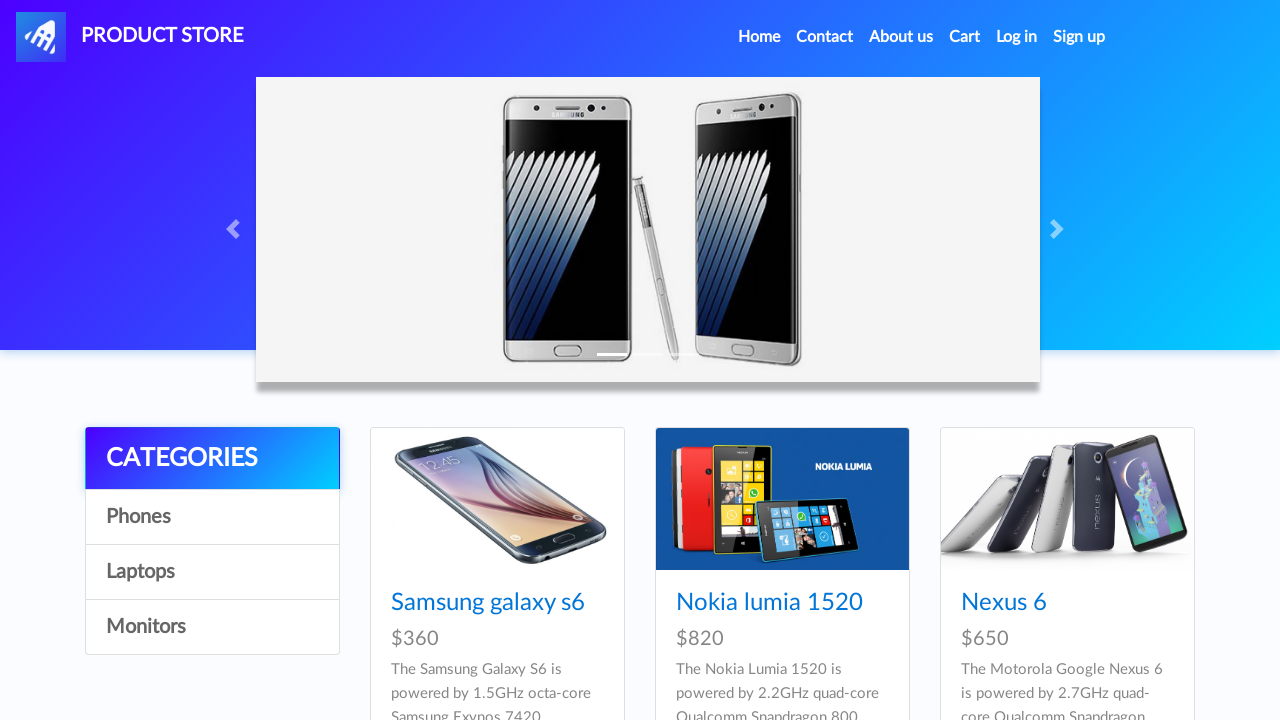

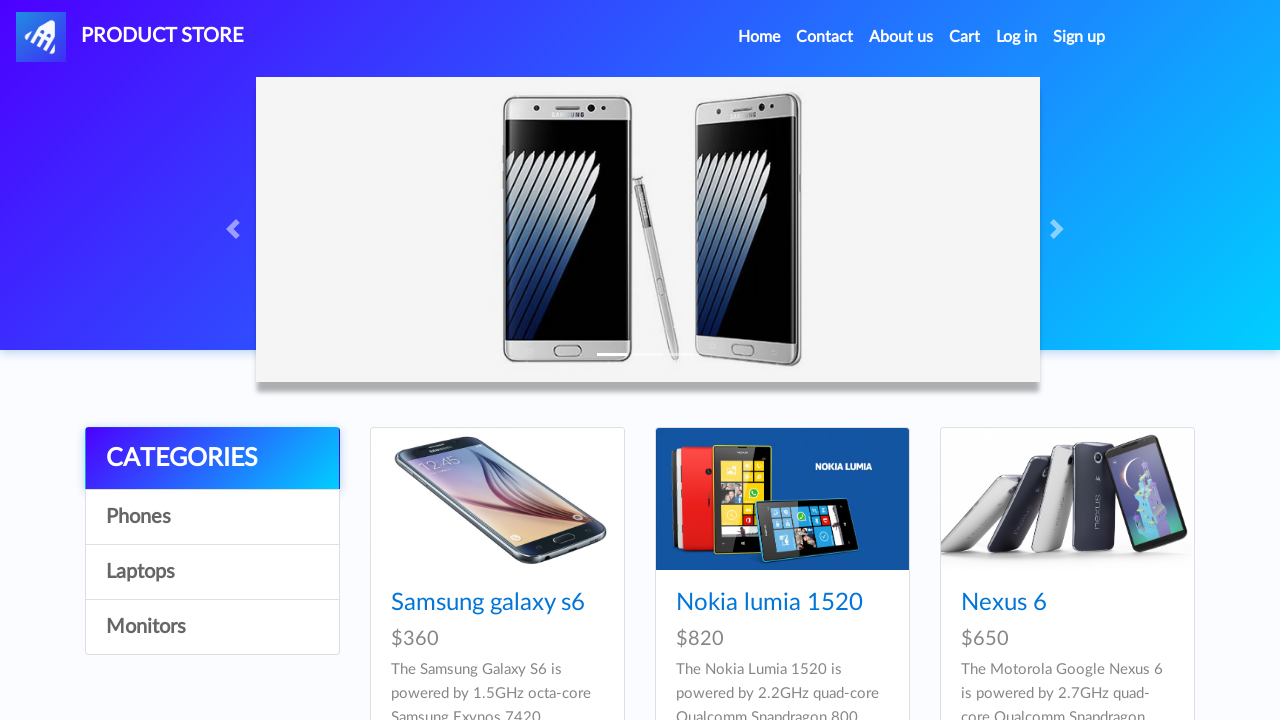